Navigates to a drag and drop demo page. The test appears incomplete but loads the drag and drop interface.

Starting URL: https://the-internet.herokuapp.com/drag_and_drop

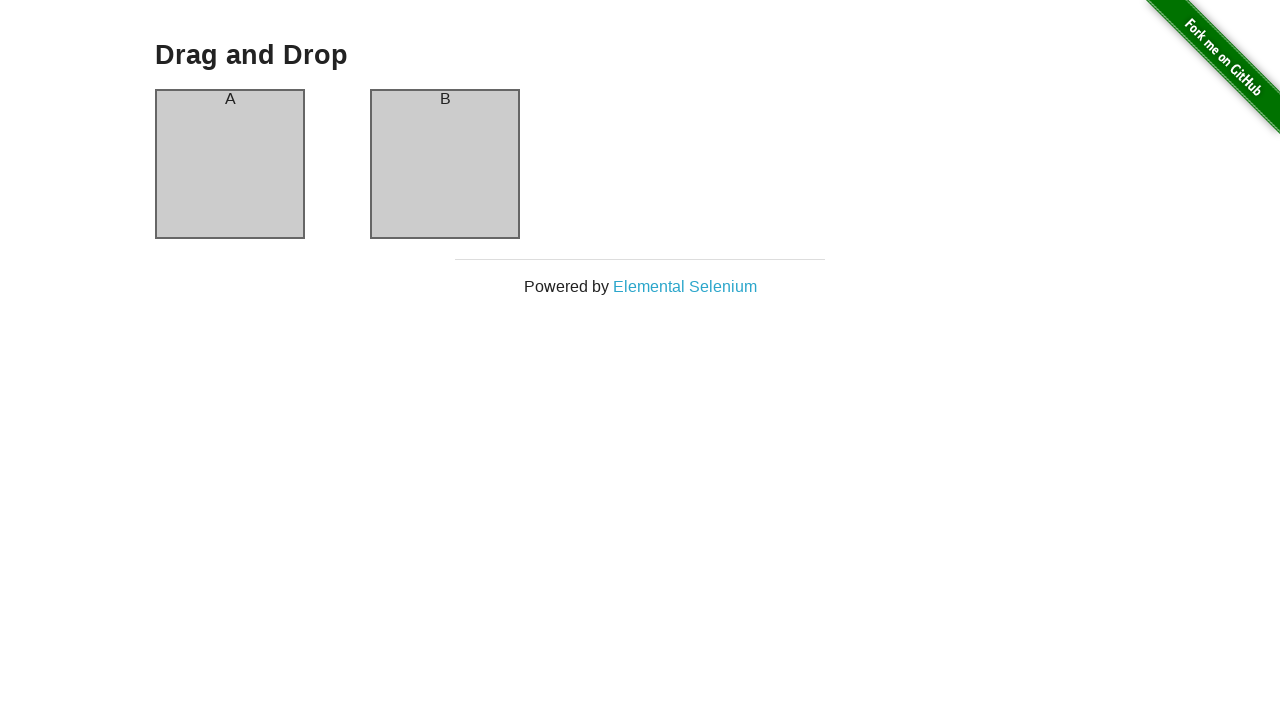

Waited for column A element to be visible
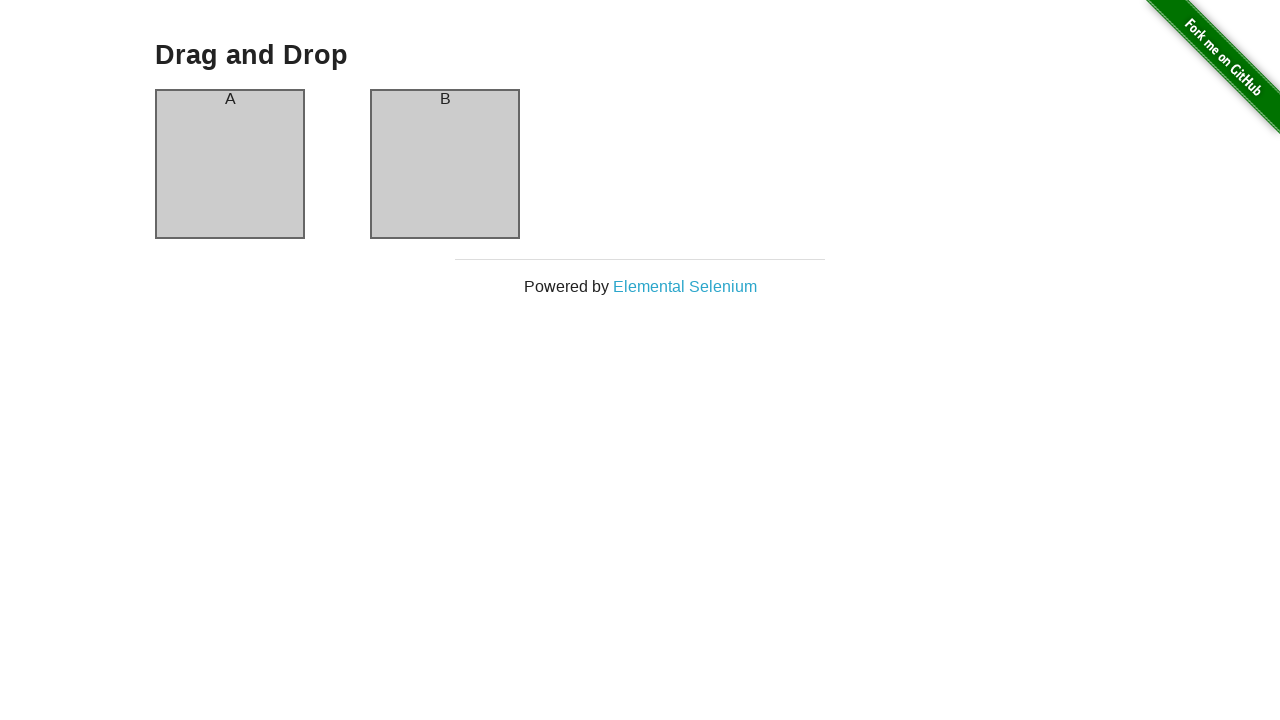

Waited for column B element to be visible
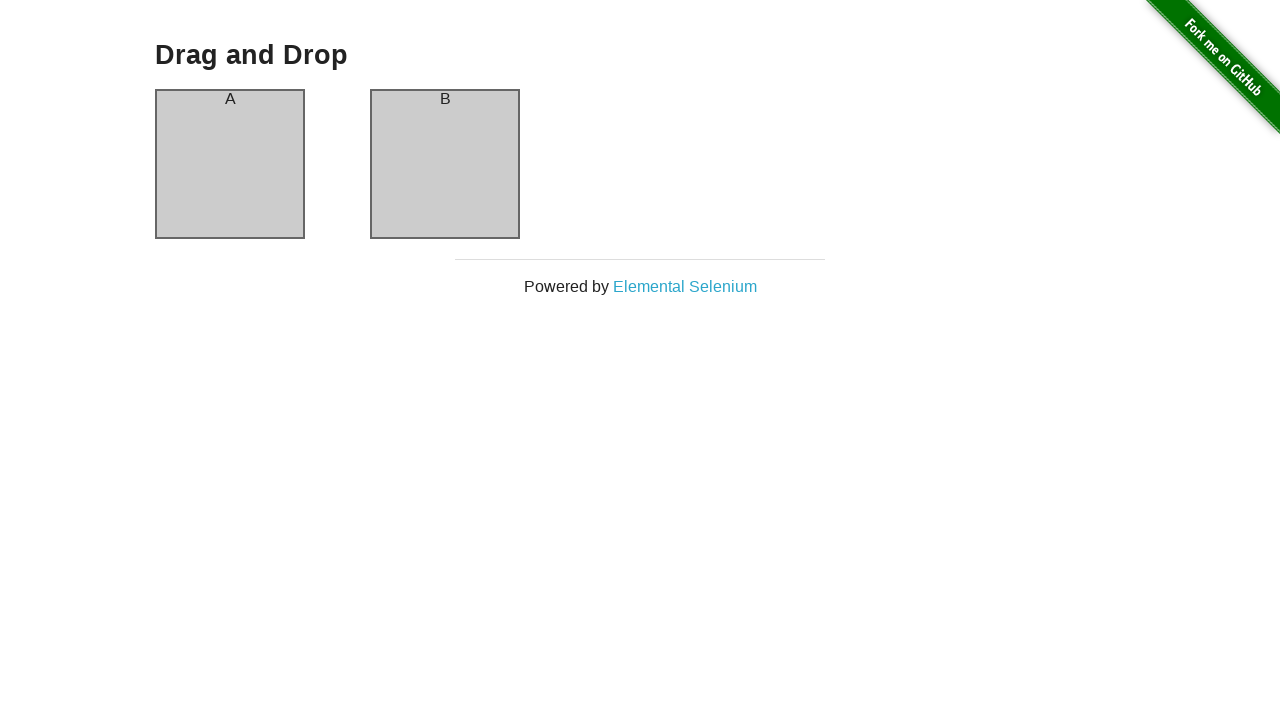

Dragged column A and dropped it onto column B at (445, 164)
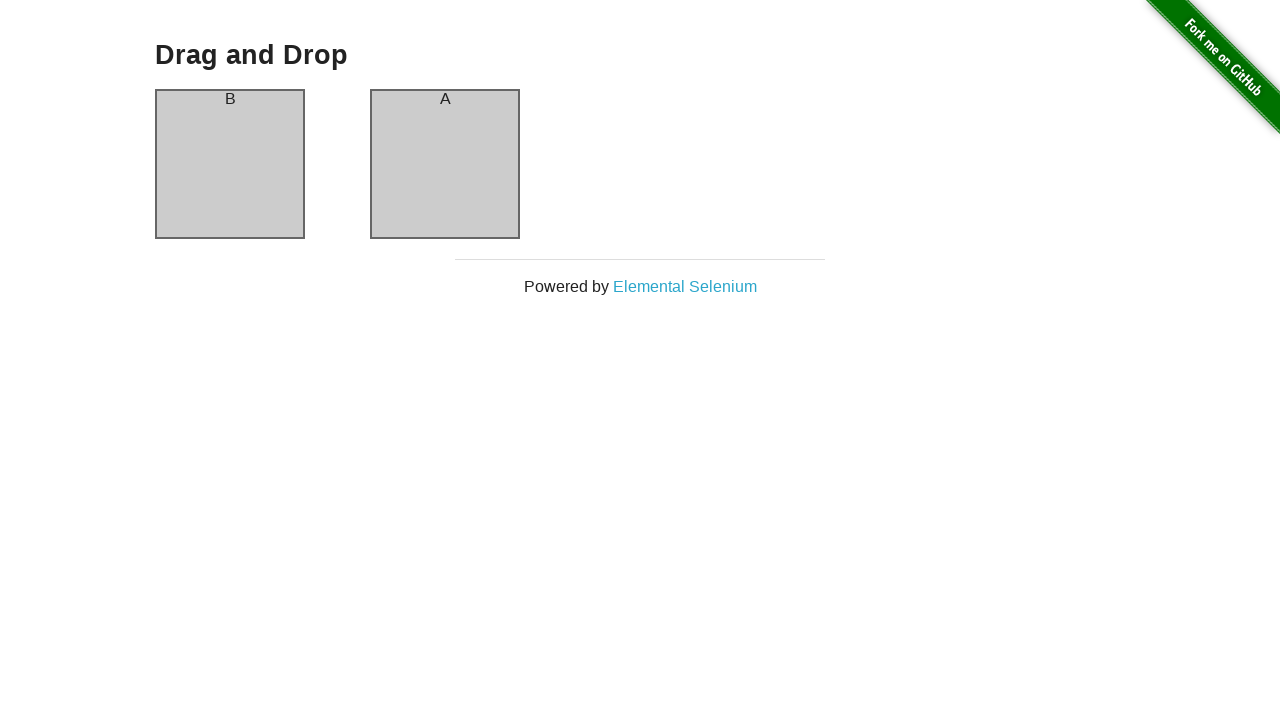

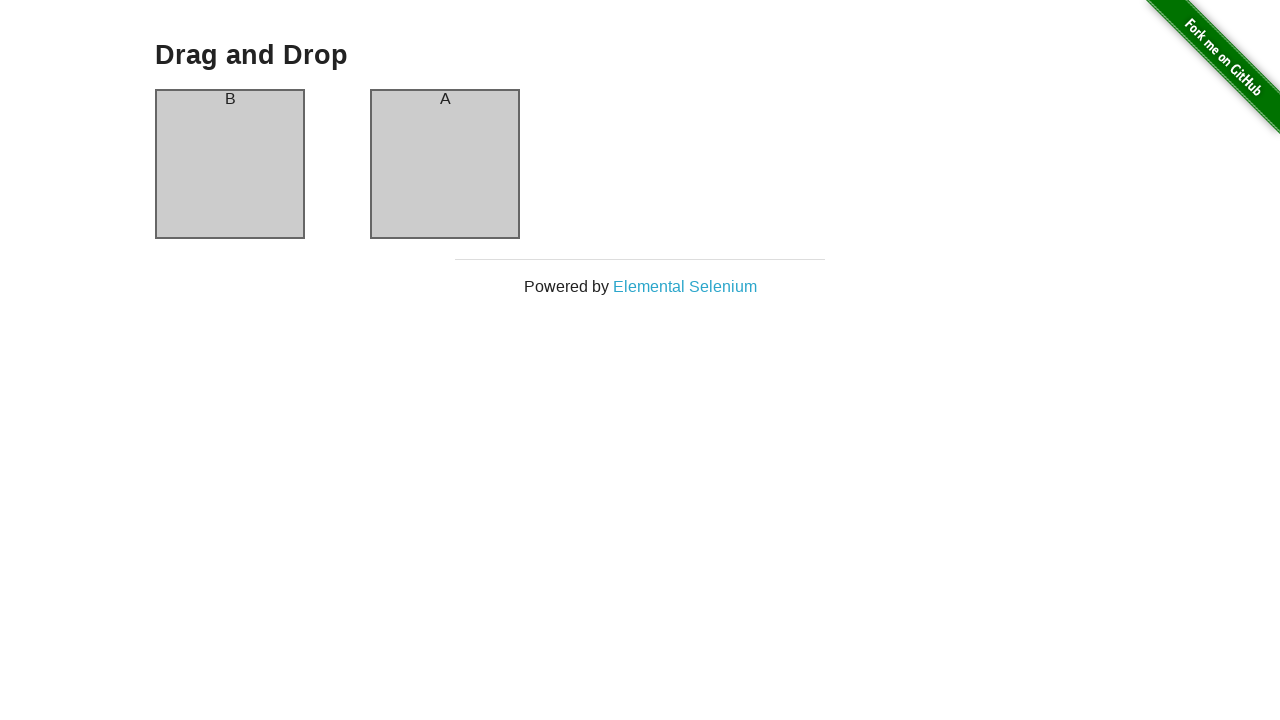